Tests navigation on a personal blog by waiting for posts to load, capturing the initial header text, clicking the first post link, and verifying that the header text changes after navigation.

Starting URL: https://brunocampiol.github.io/

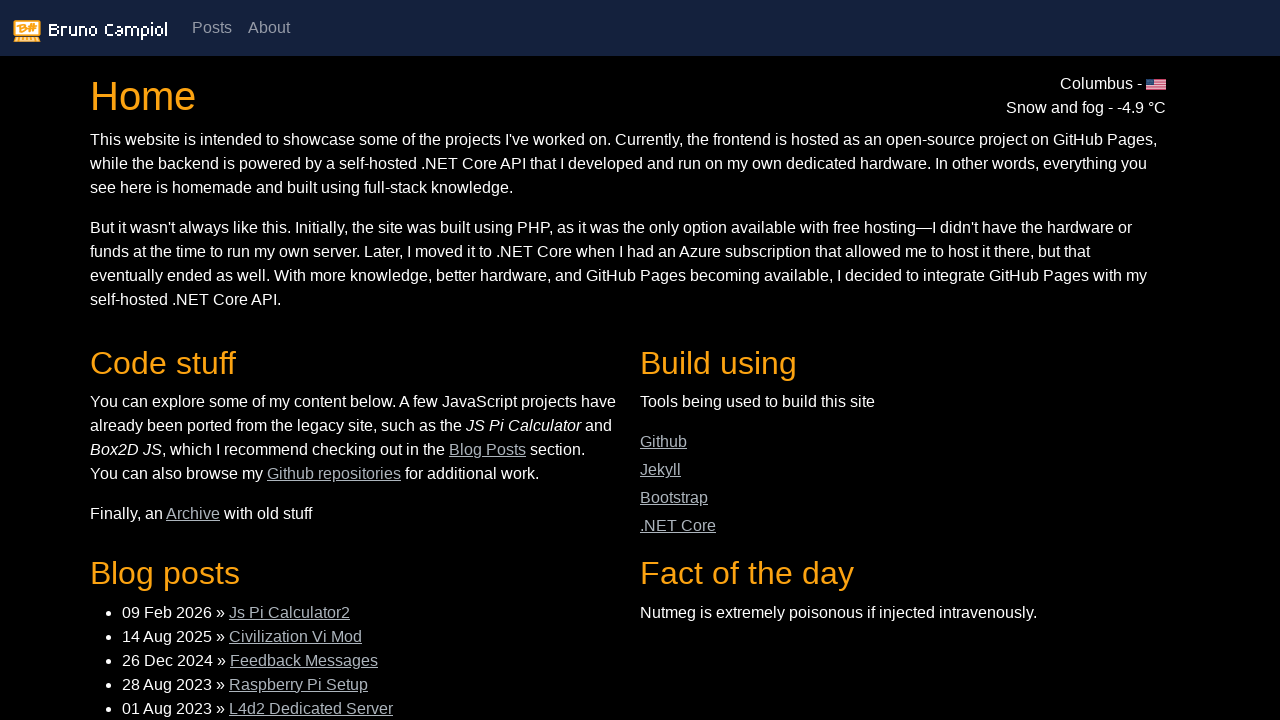

Waited for posts section to become visible
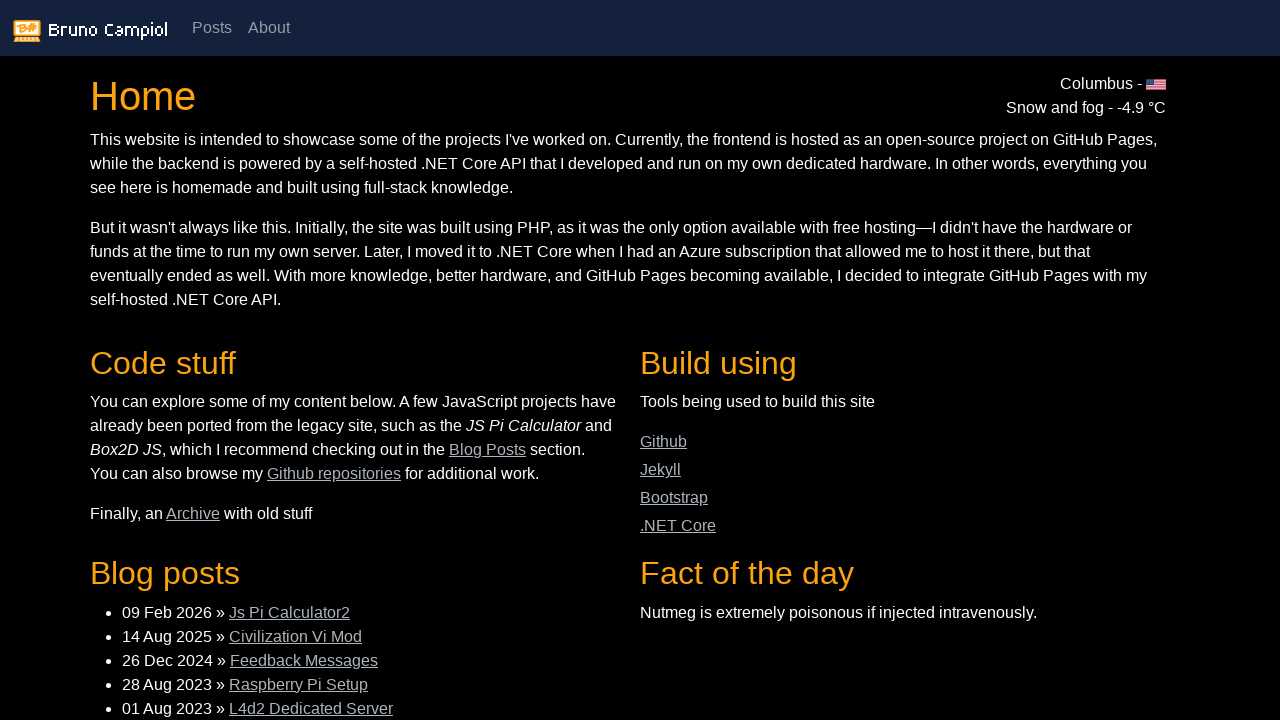

Captured initial header text: 'Home'
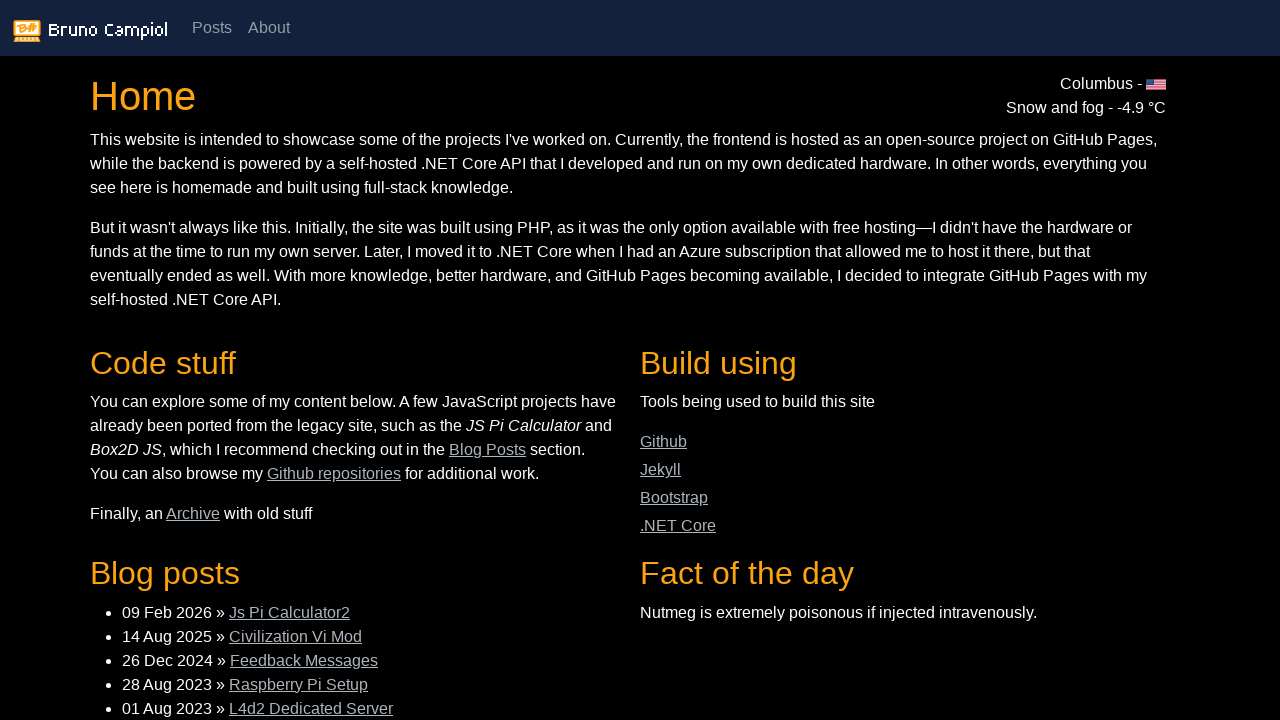

Clicked the first post link at (290, 612) on ul.posts li:first-child a
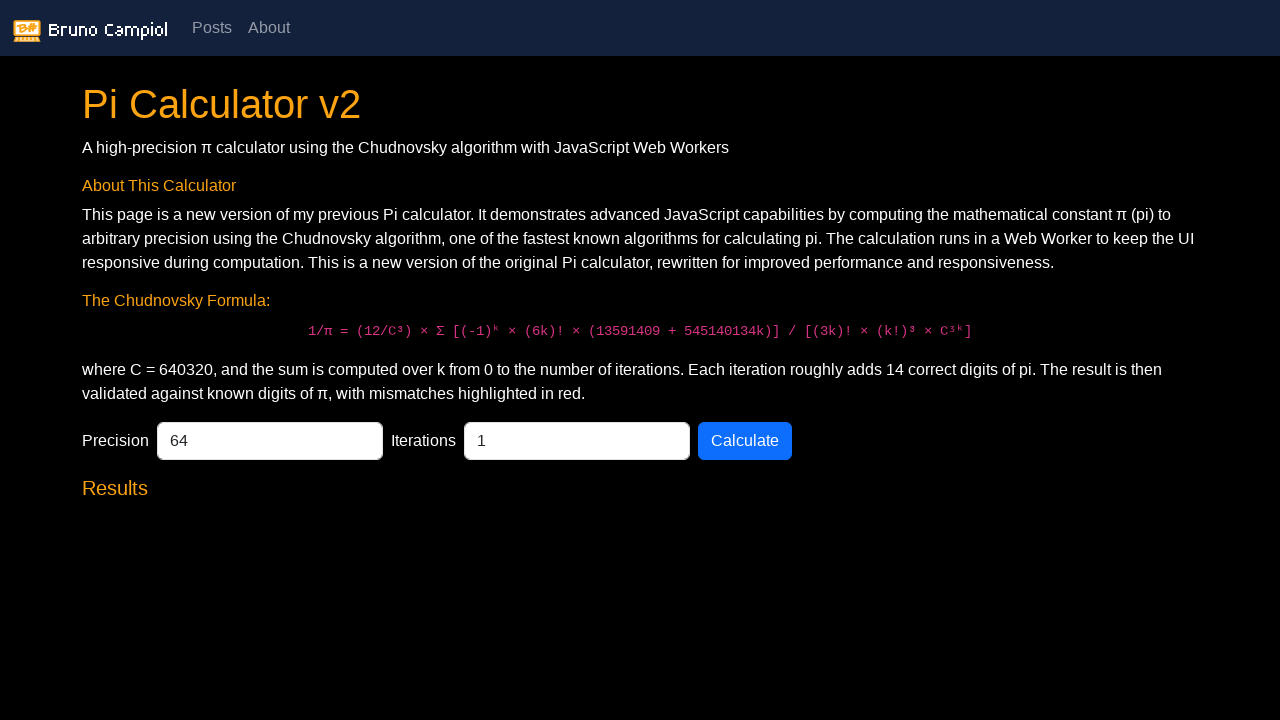

Waited for h1 header to load after navigation
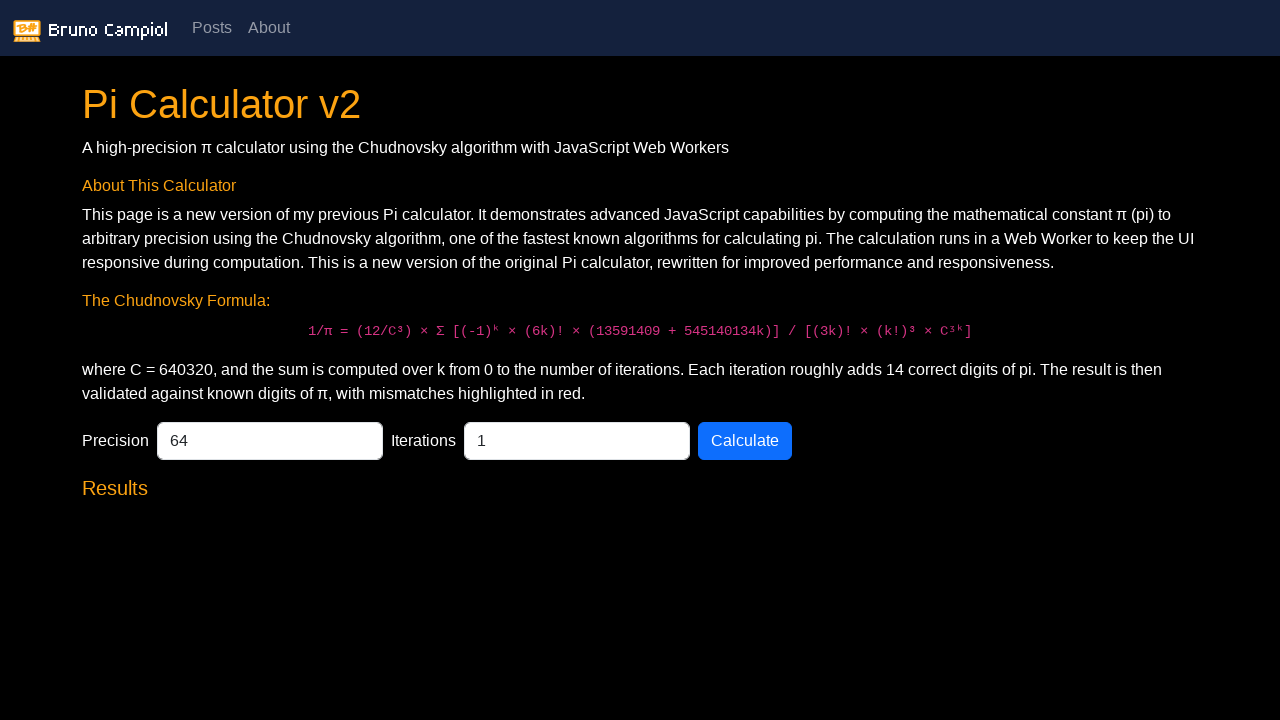

Captured new header text after navigation: 'Pi Calculator v2'
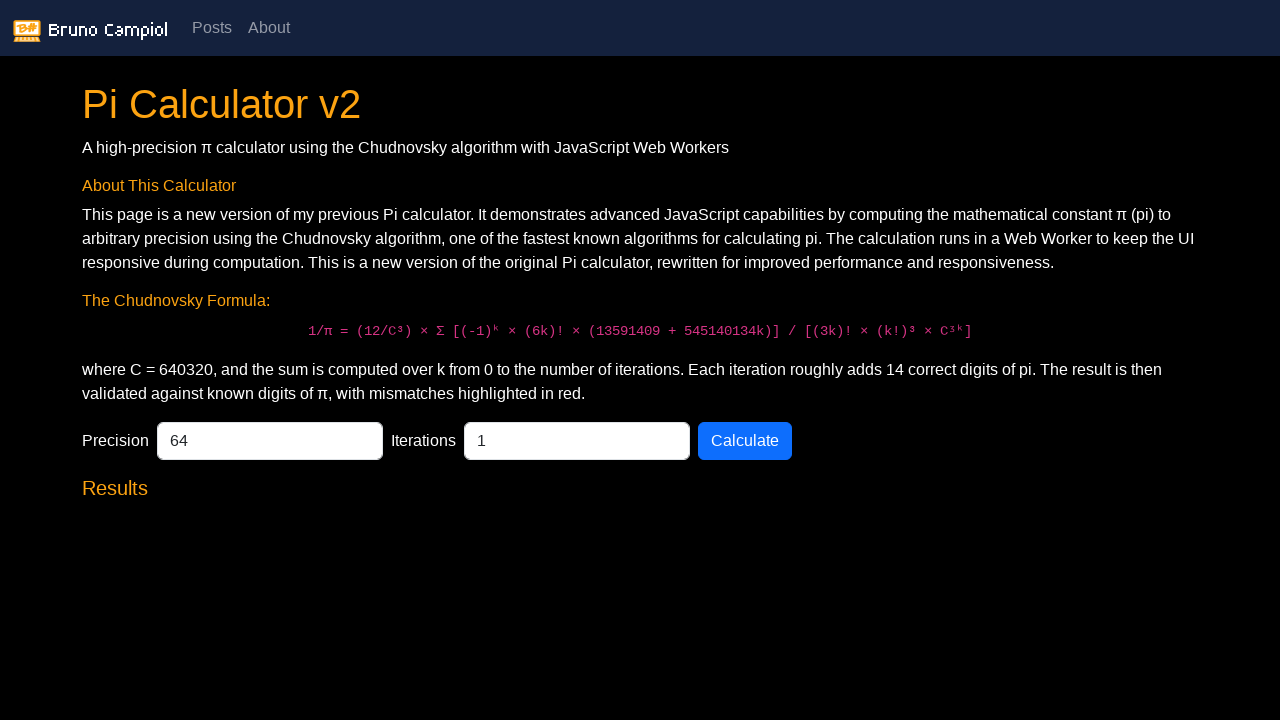

Verified that header text changed after navigation
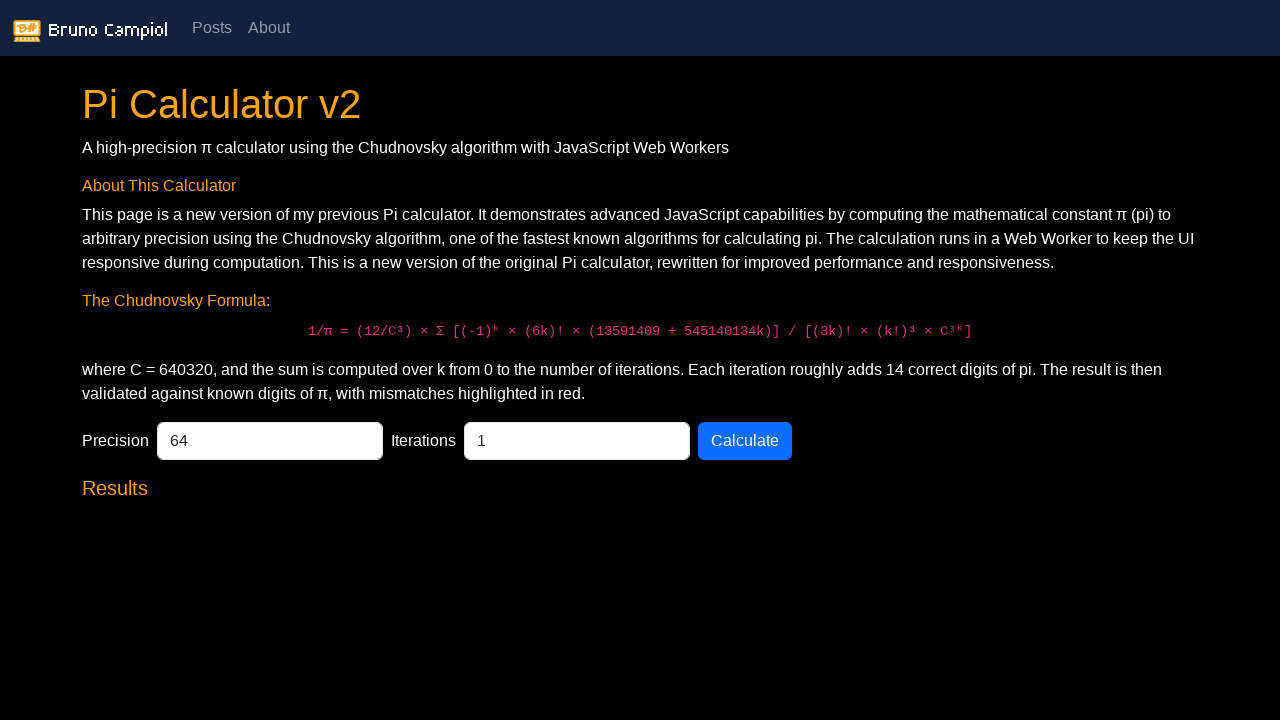

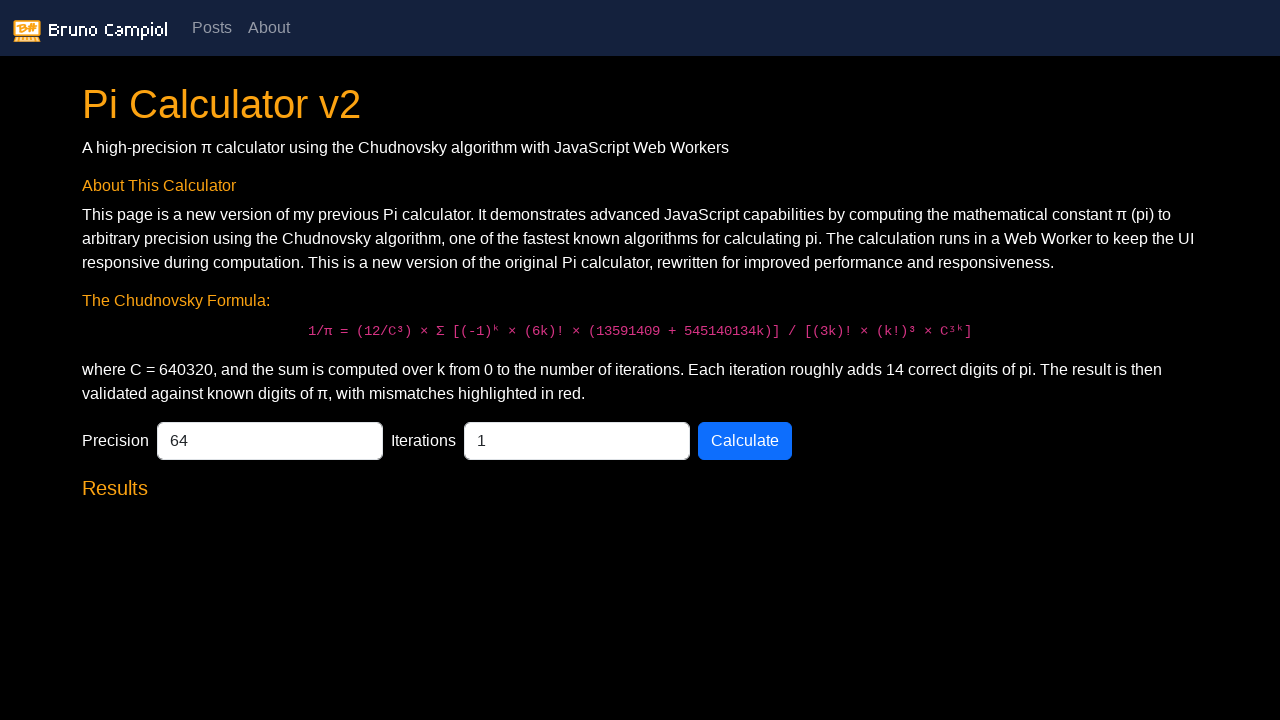